Tests vertical scrolling functionality on the Selenium website by scrolling down and up using JavaScript execution

Starting URL: https://www.selenium.dev/

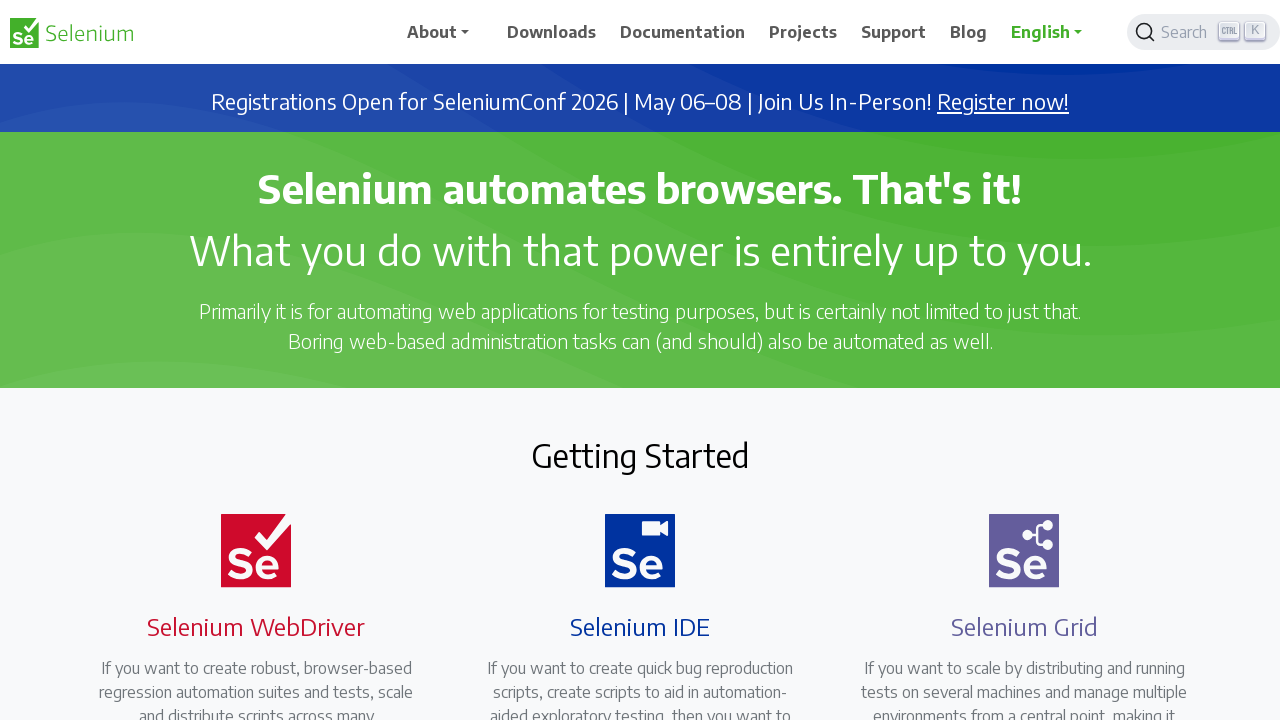

Navigated to Selenium website homepage
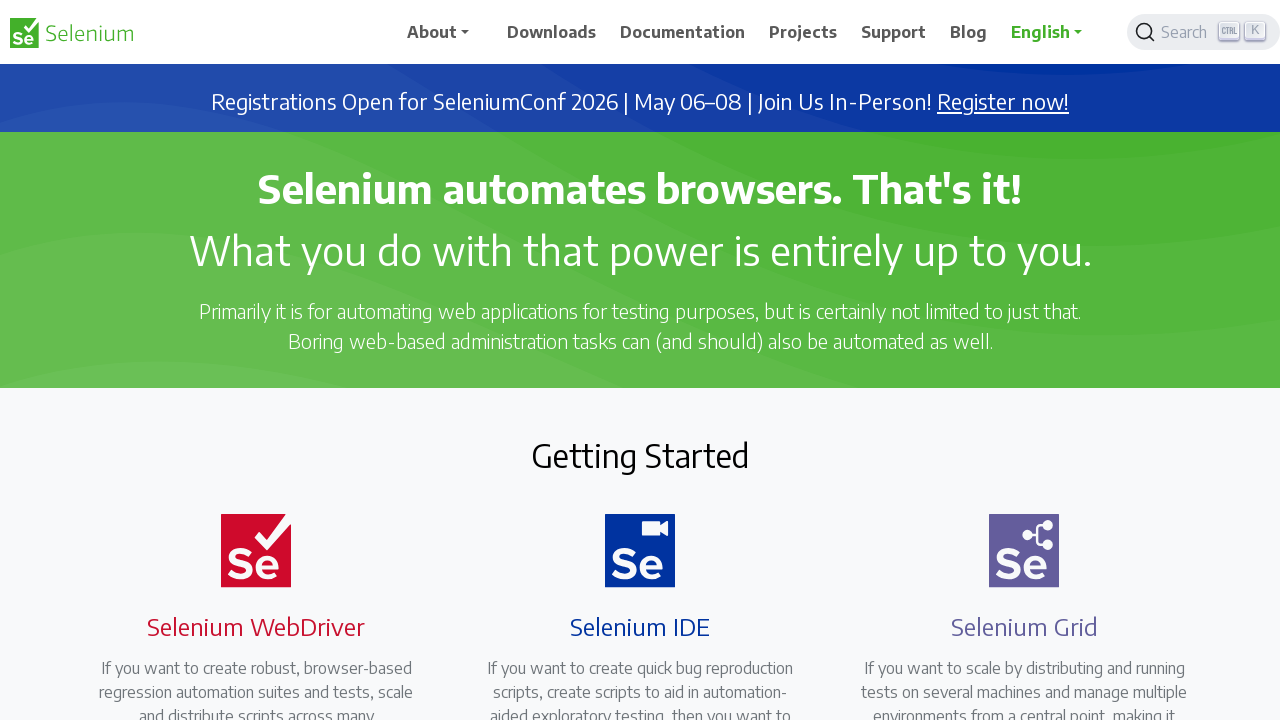

Scrolled down 500 pixels using JavaScript
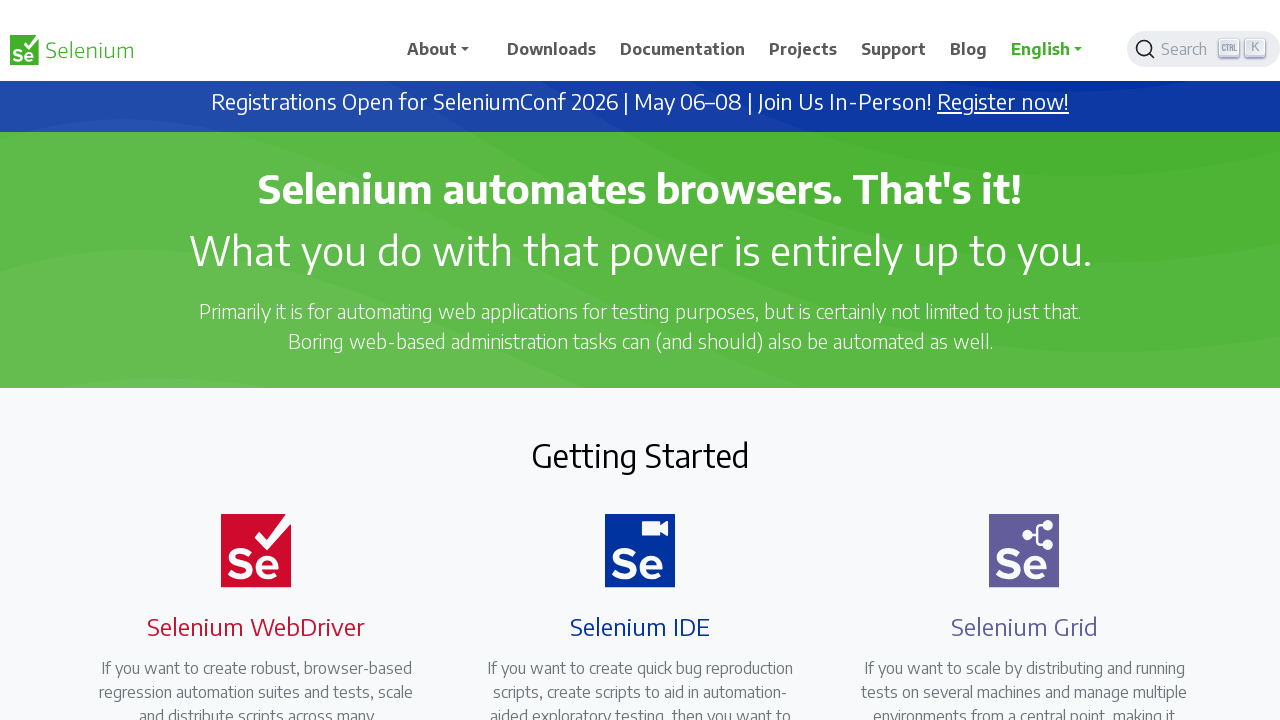

Scrolled down another 500 pixels using JavaScript
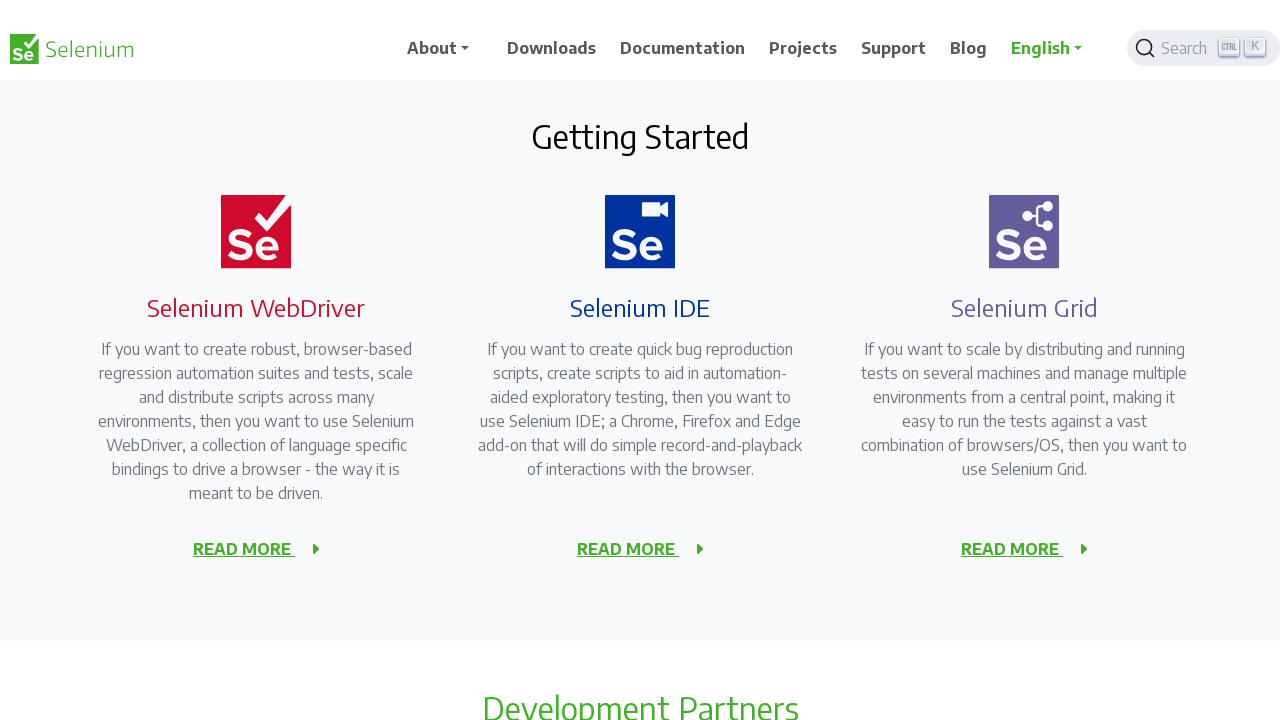

Scrolled up 200 pixels using JavaScript
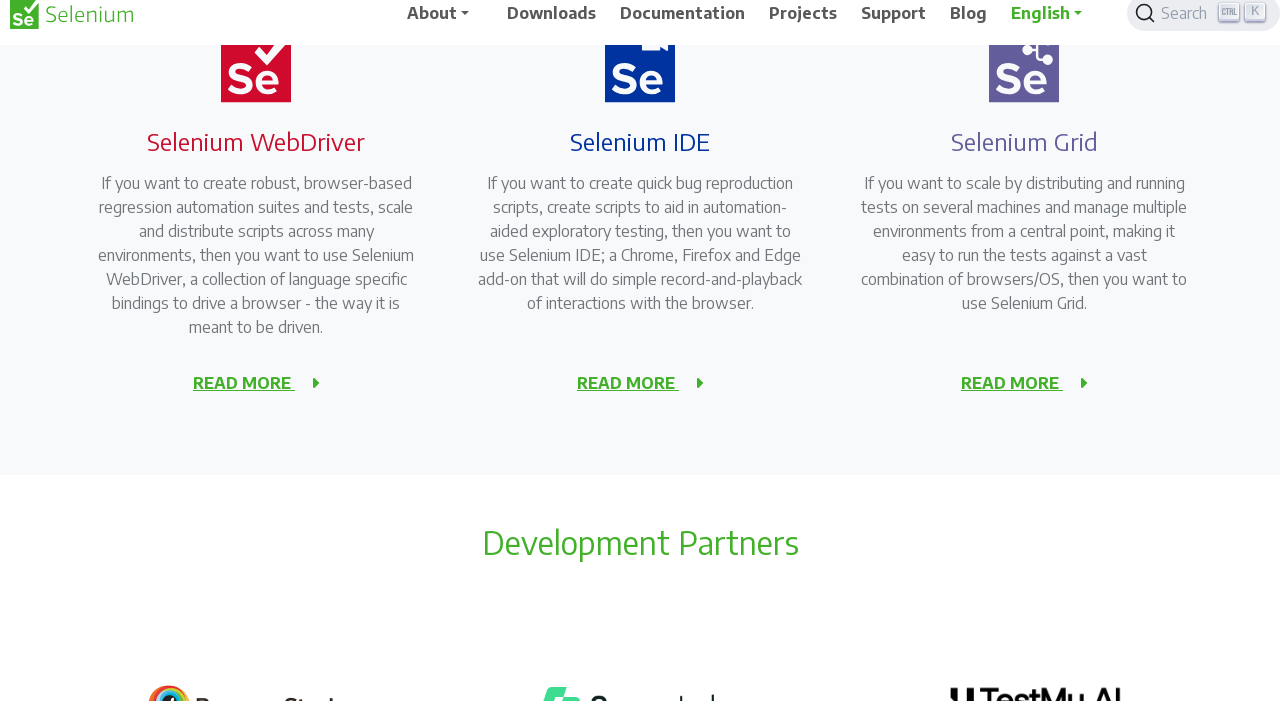

Scrolled down 300 pixels using JavaScript
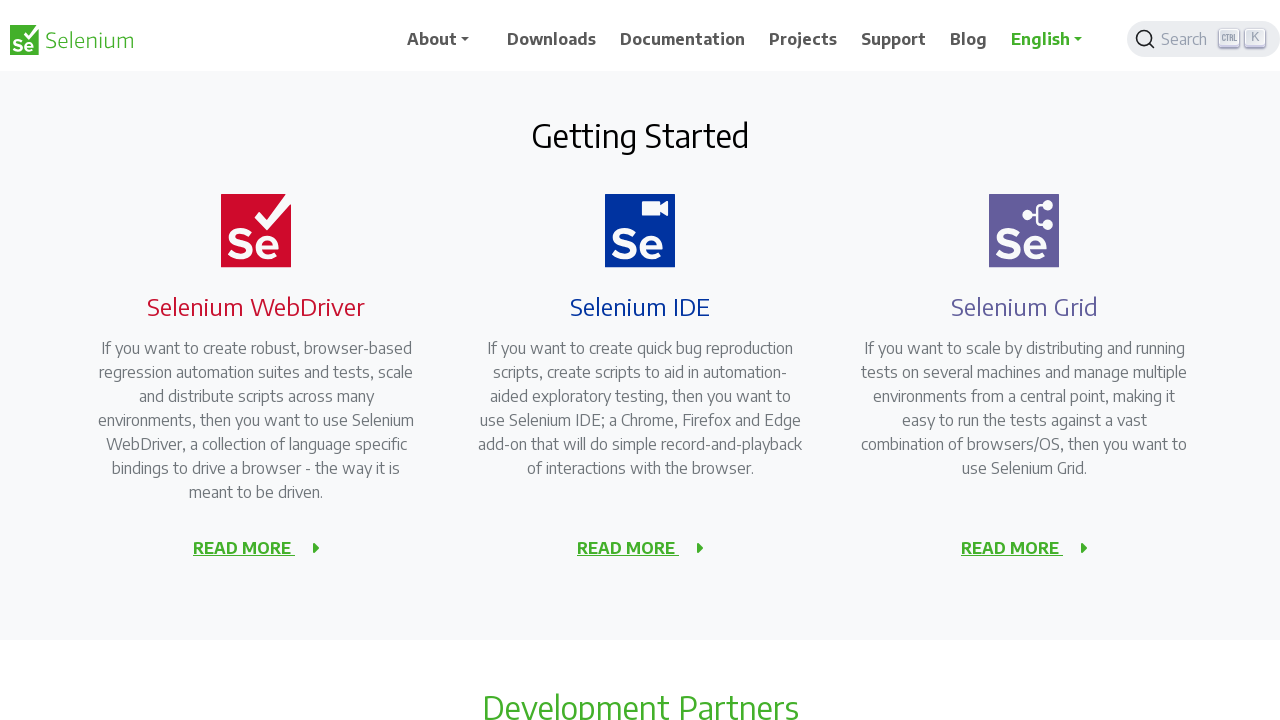

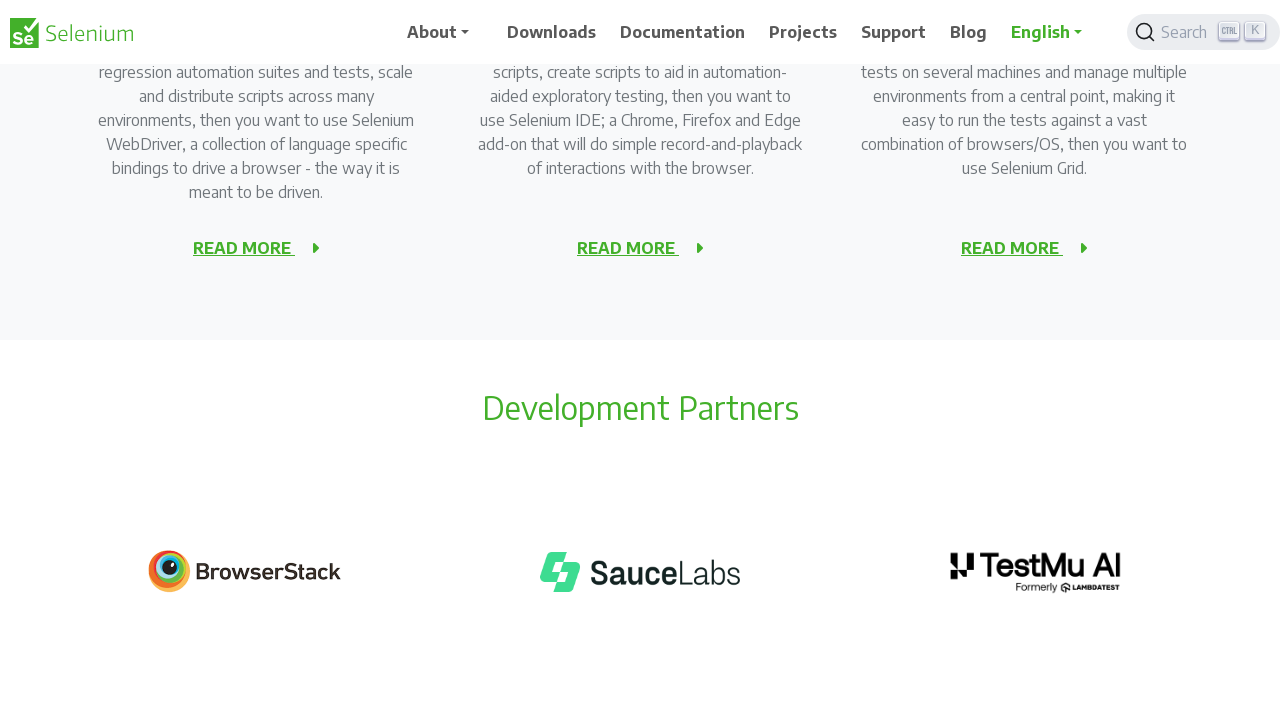